Tests page scrolling functionality by scrolling down 500 pixels on a practice page

Starting URL: https://www.letskodeit.com/practice

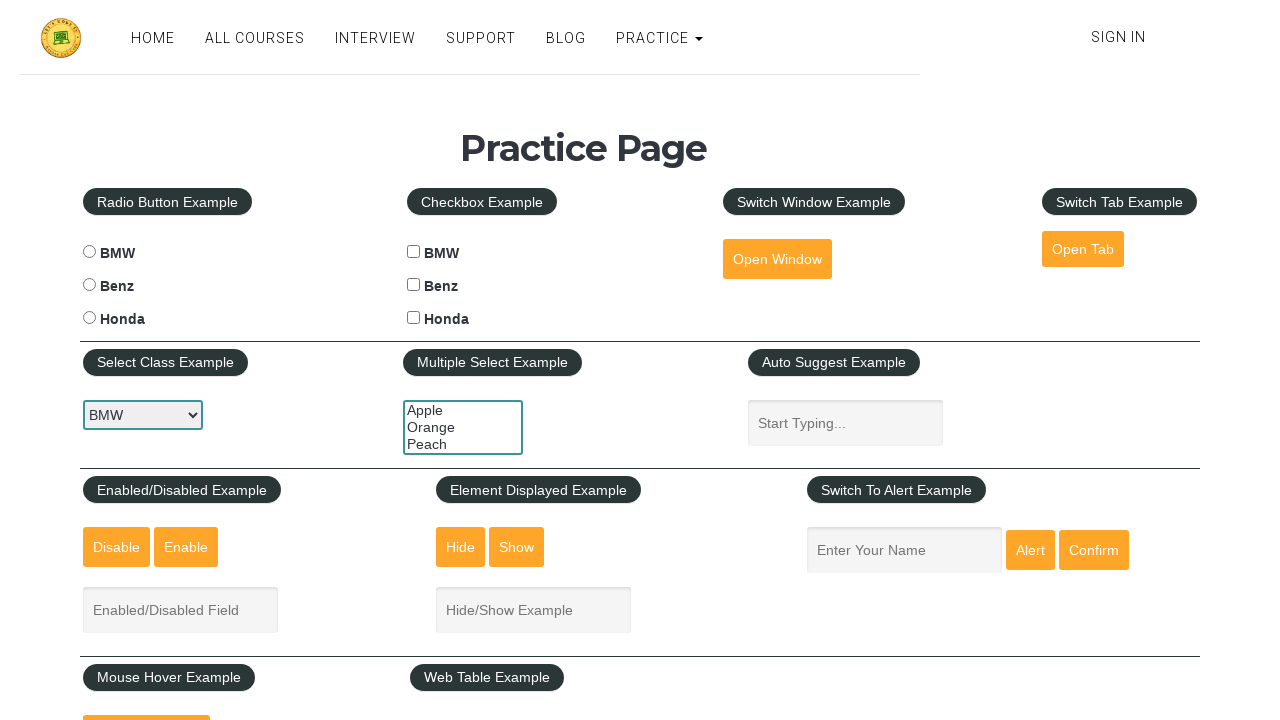

Scrolled down 500 pixels on the practice page
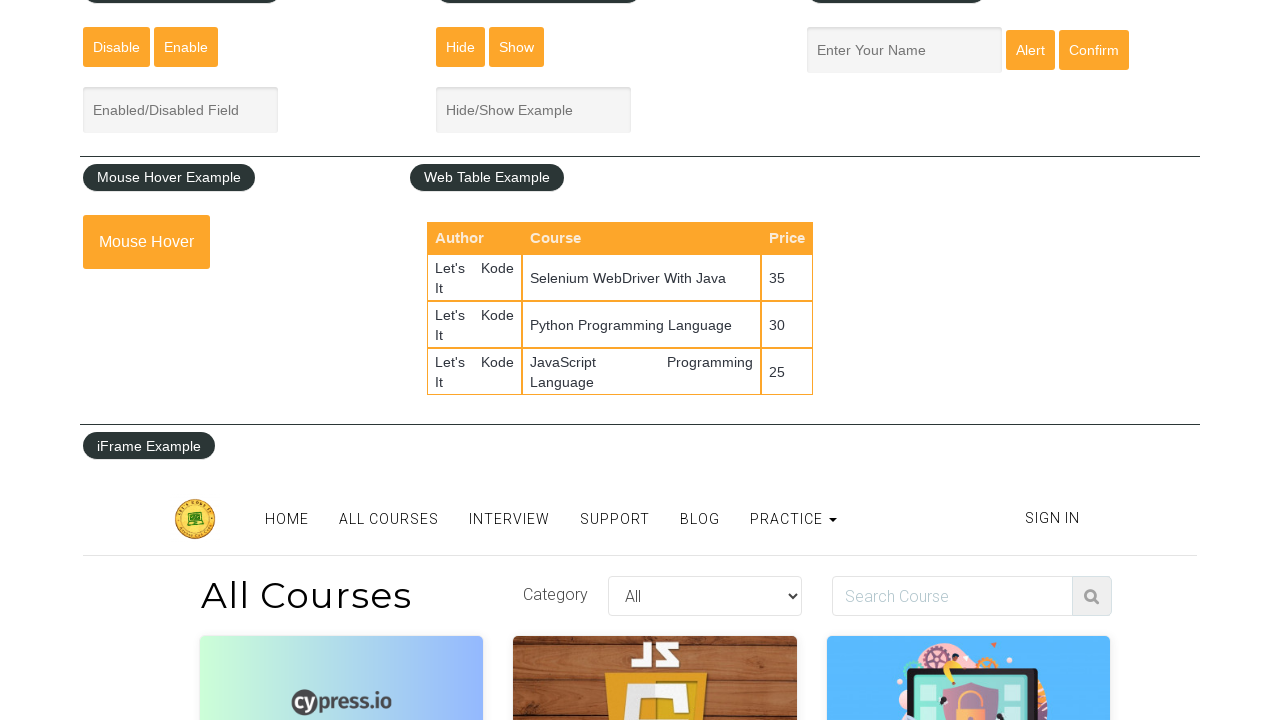

Waited 3 seconds to observe the scroll effect
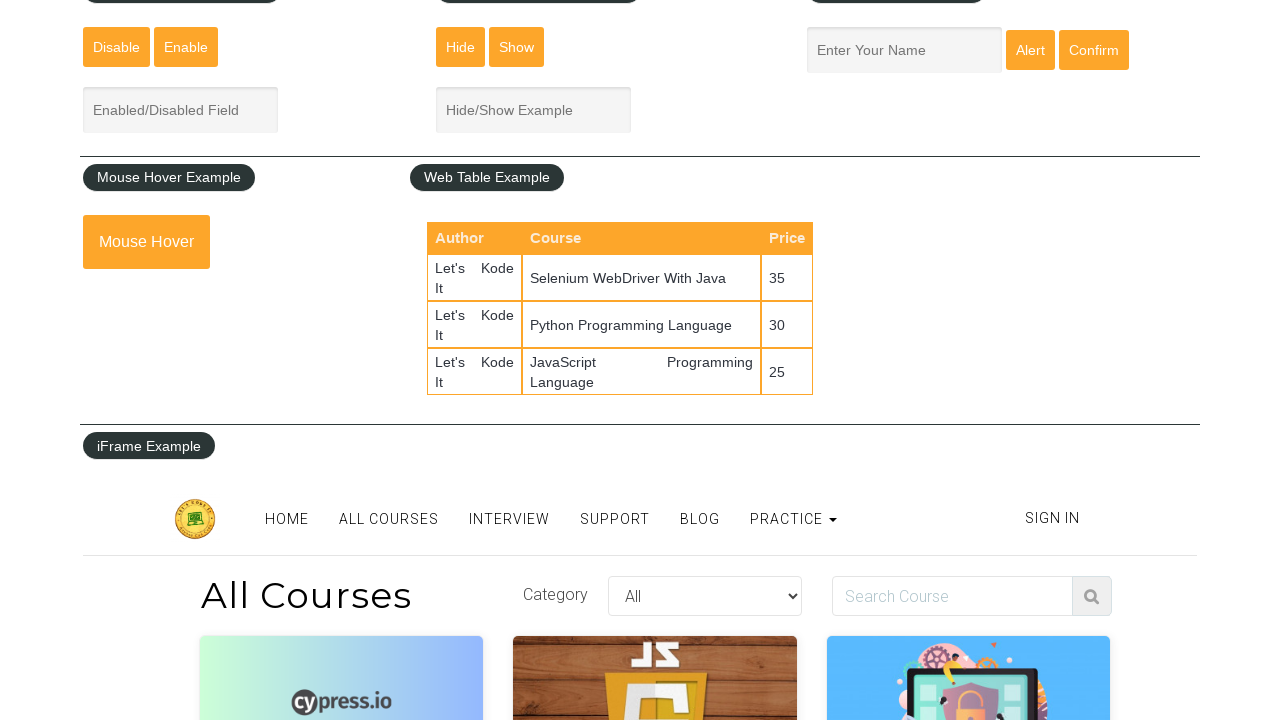

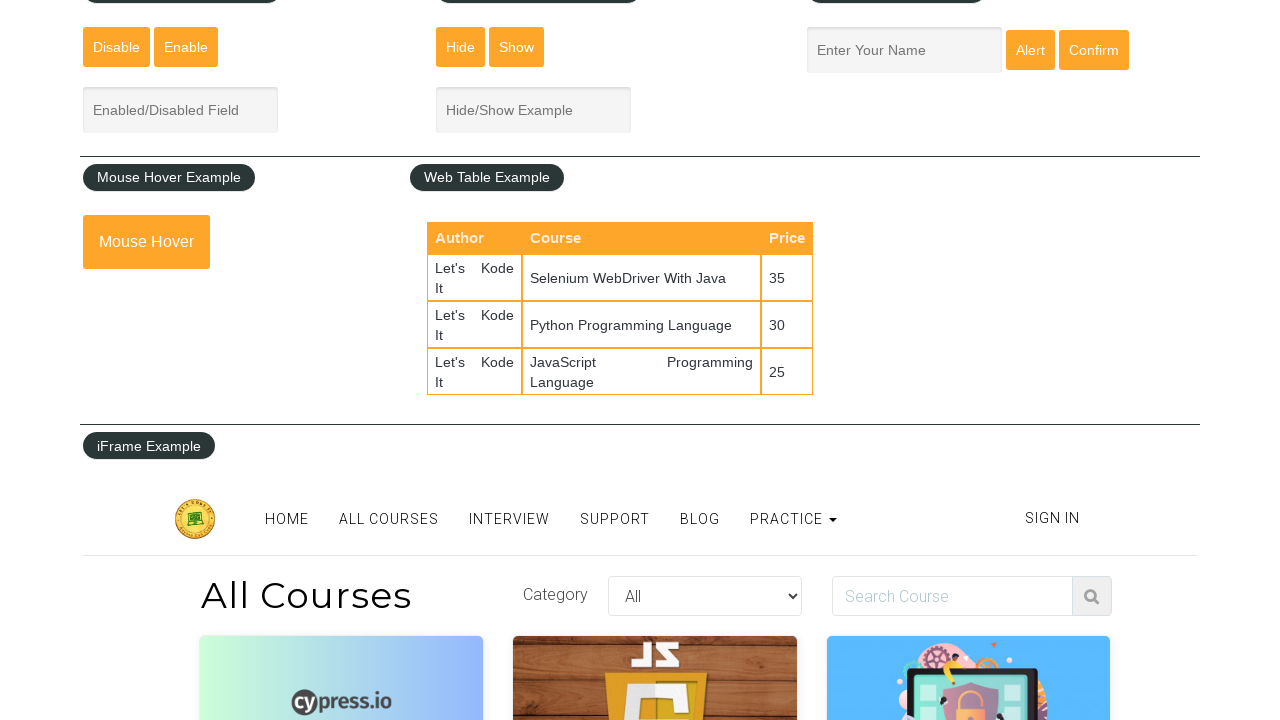